Tests the search/filter functionality on an offers page by entering "Rice" in the search field and verifying that all displayed vegetables contain "Rice" in their name.

Starting URL: https://rahulshettyacademy.com/seleniumPractise/#/offers

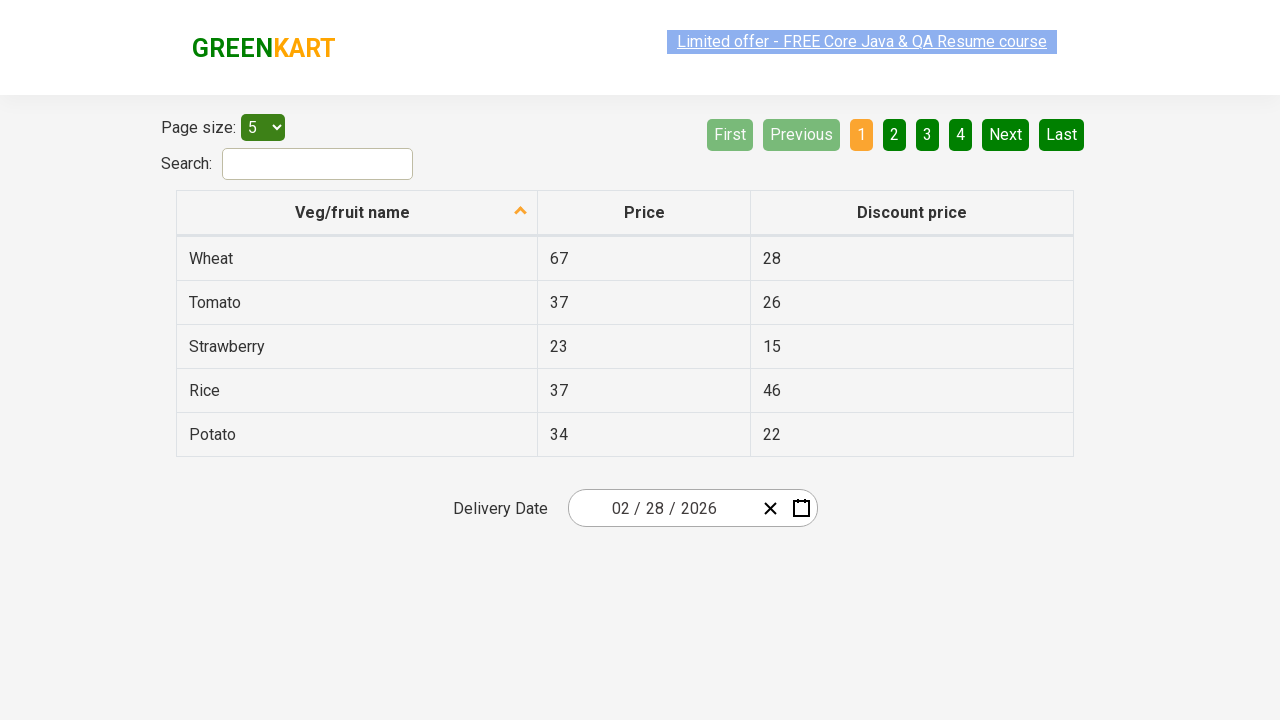

Filled search field with 'Rice' on input#search-field
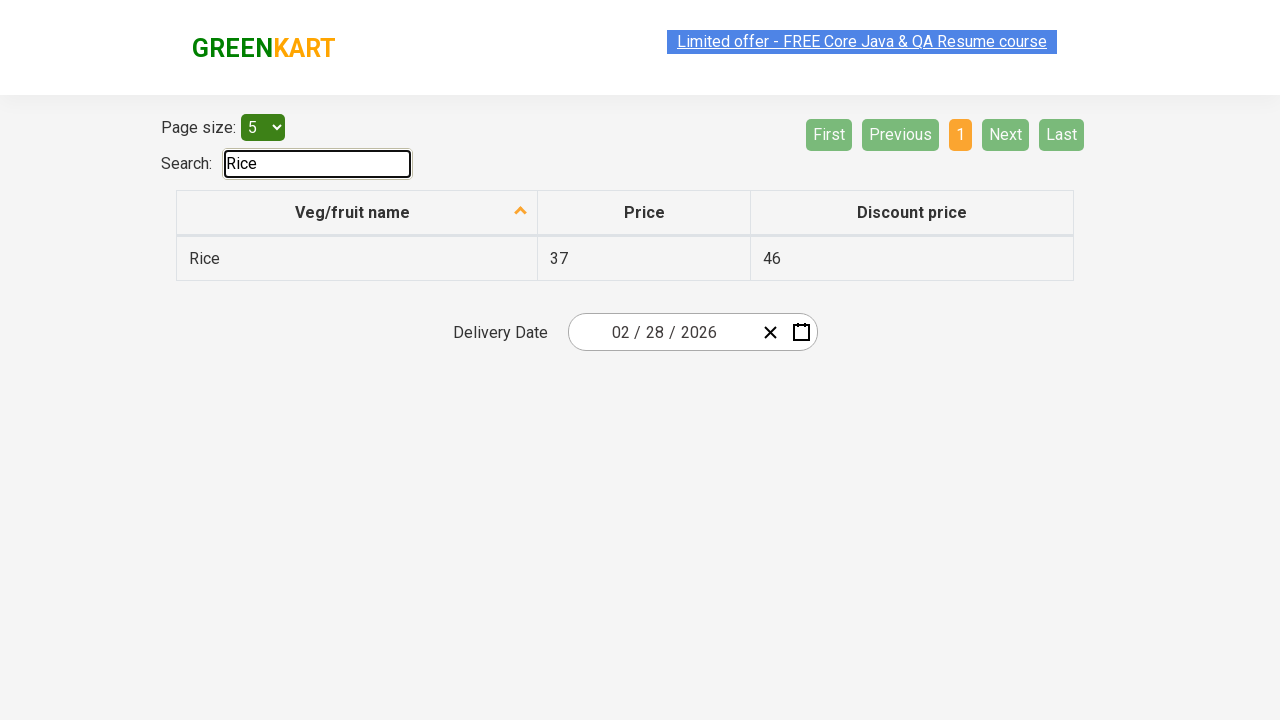

Waited for table to update with filtered results
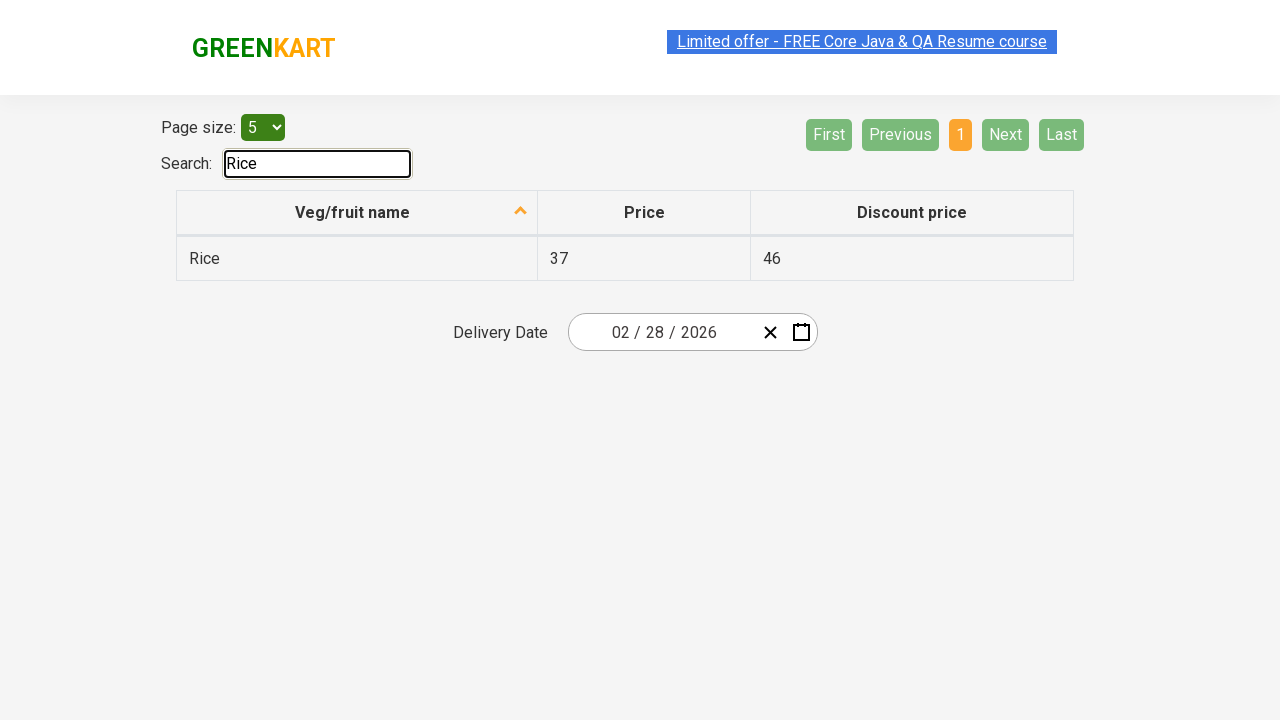

Retrieved all vegetable names from the first column
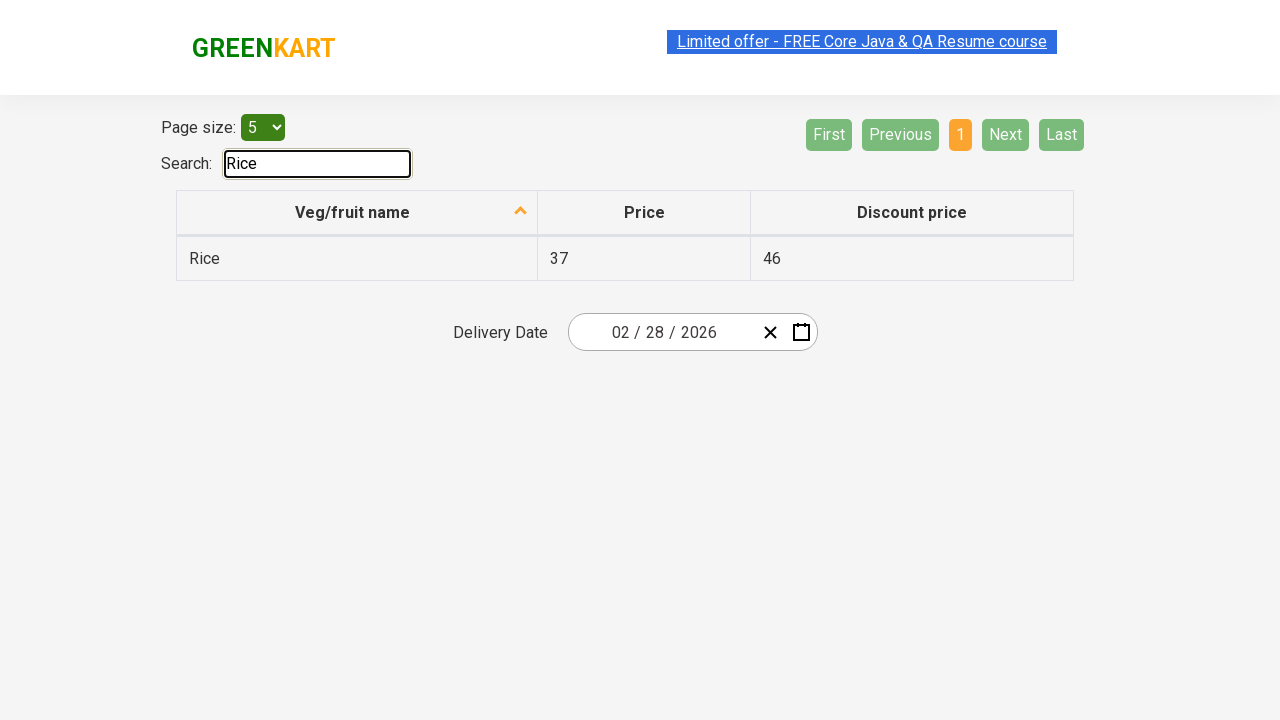

Verified that 'Rice' contains 'Rice'
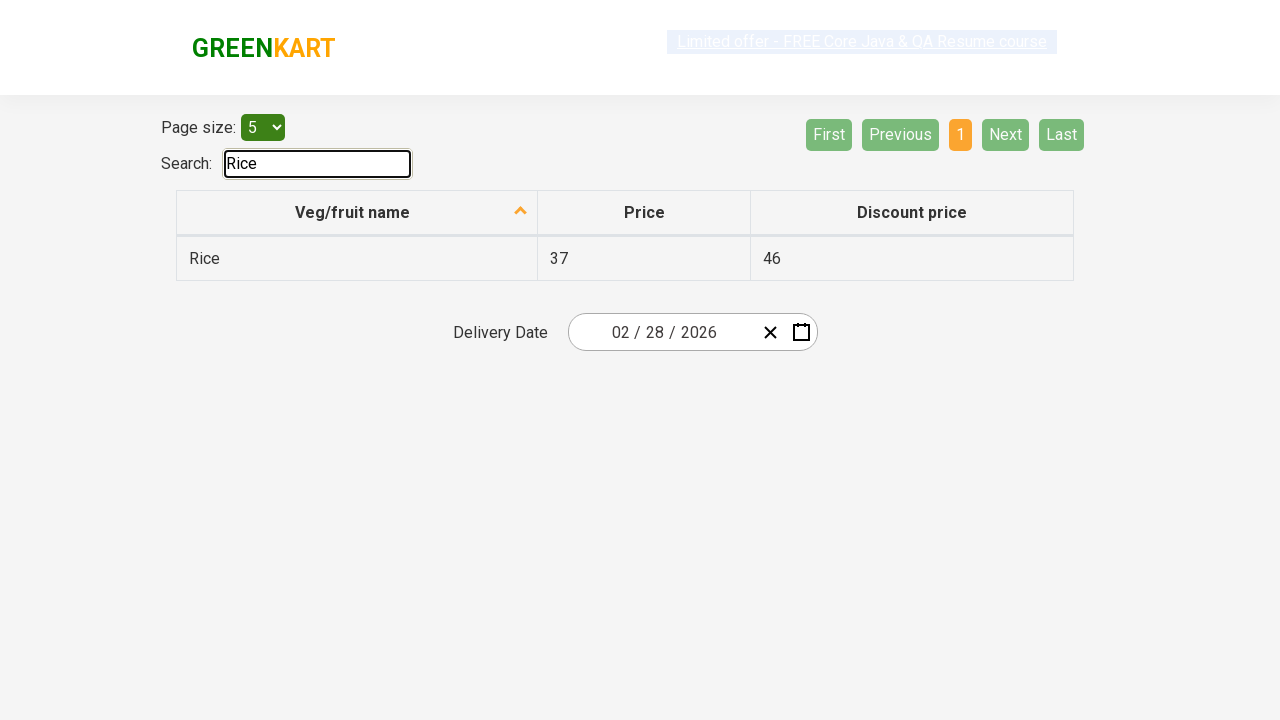

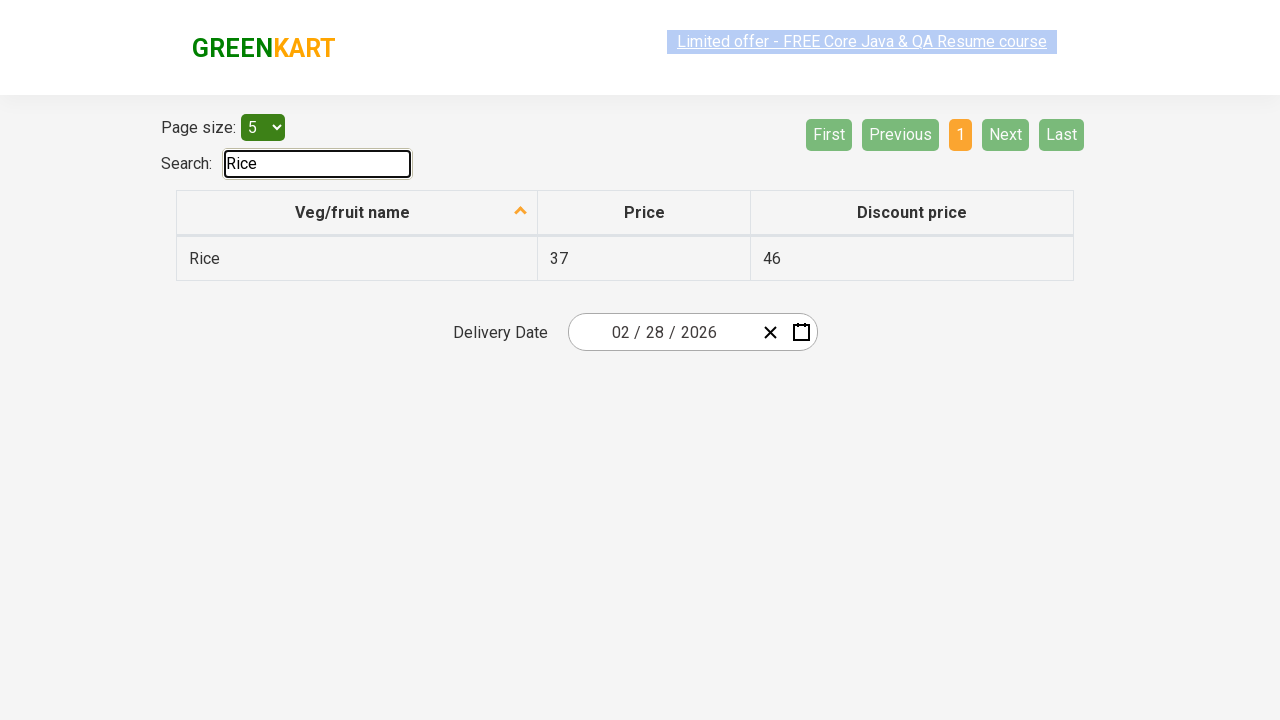